Tests navigation from the Playwright homepage to the Installation page by clicking the "Get started" link

Starting URL: https://playwright.dev/

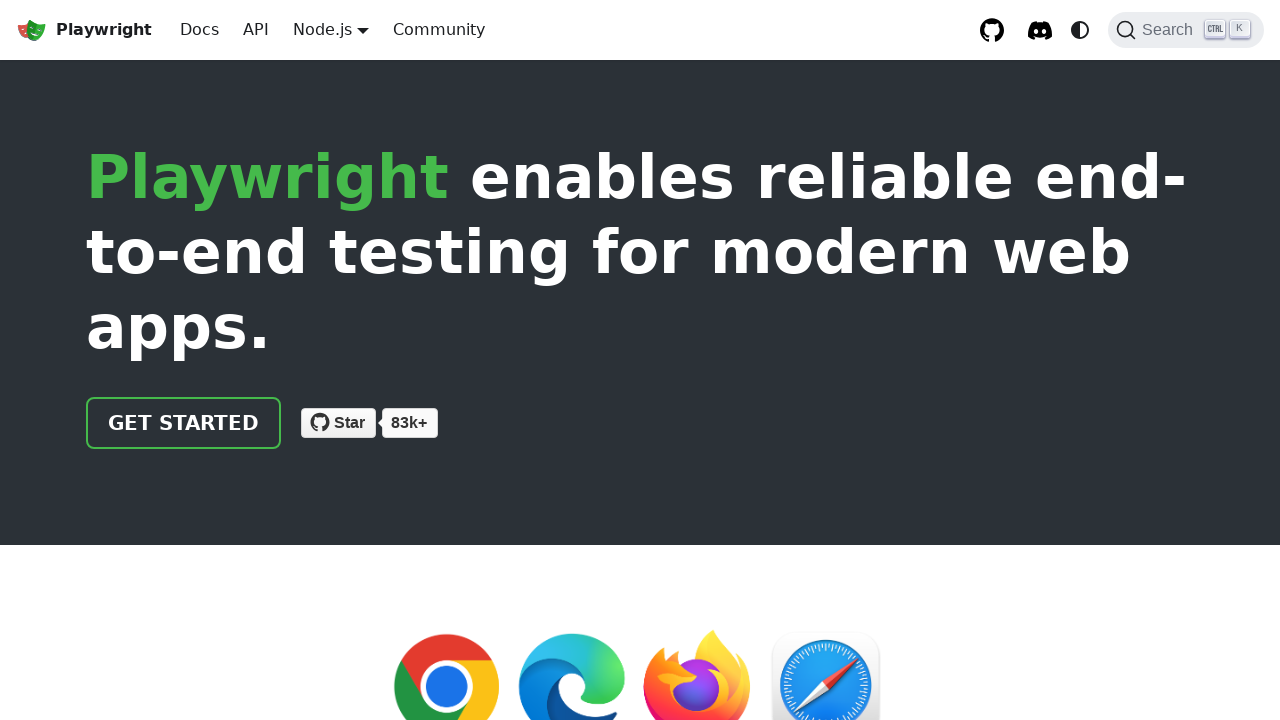

Clicked 'Get started' link on Playwright homepage at (184, 423) on internal:role=link[name="Get started"i]
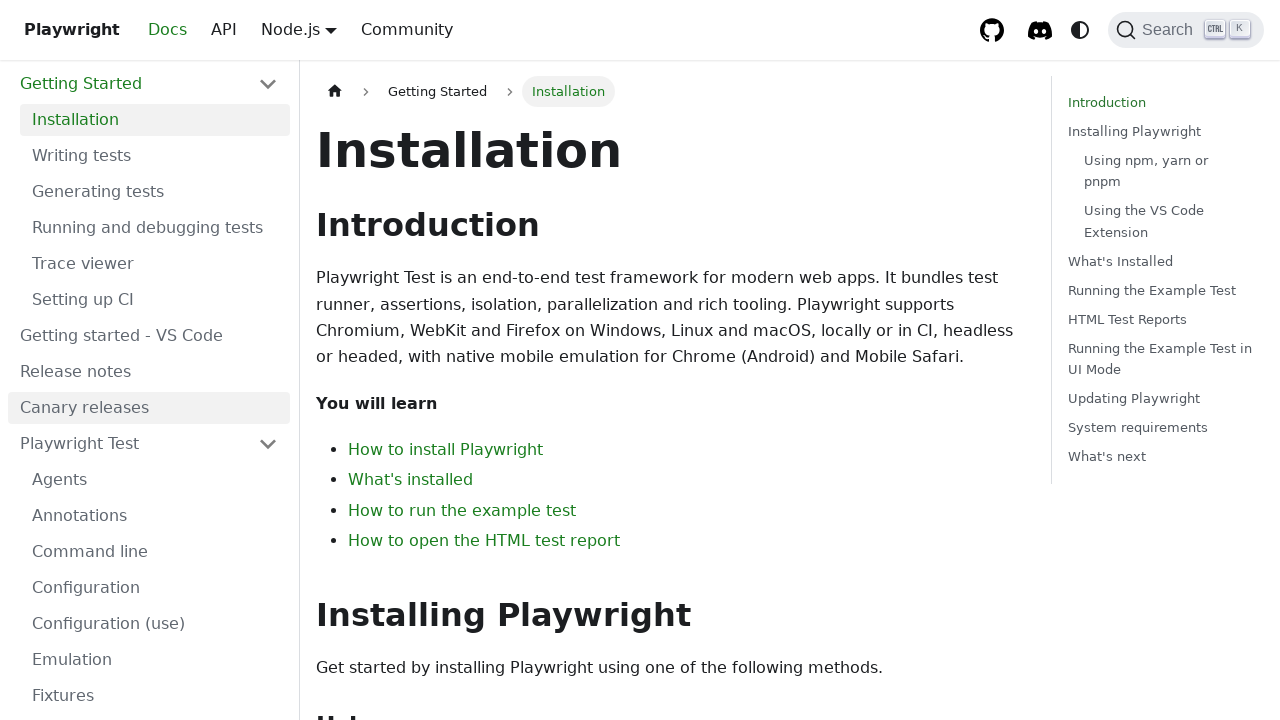

Installation heading became visible on the page
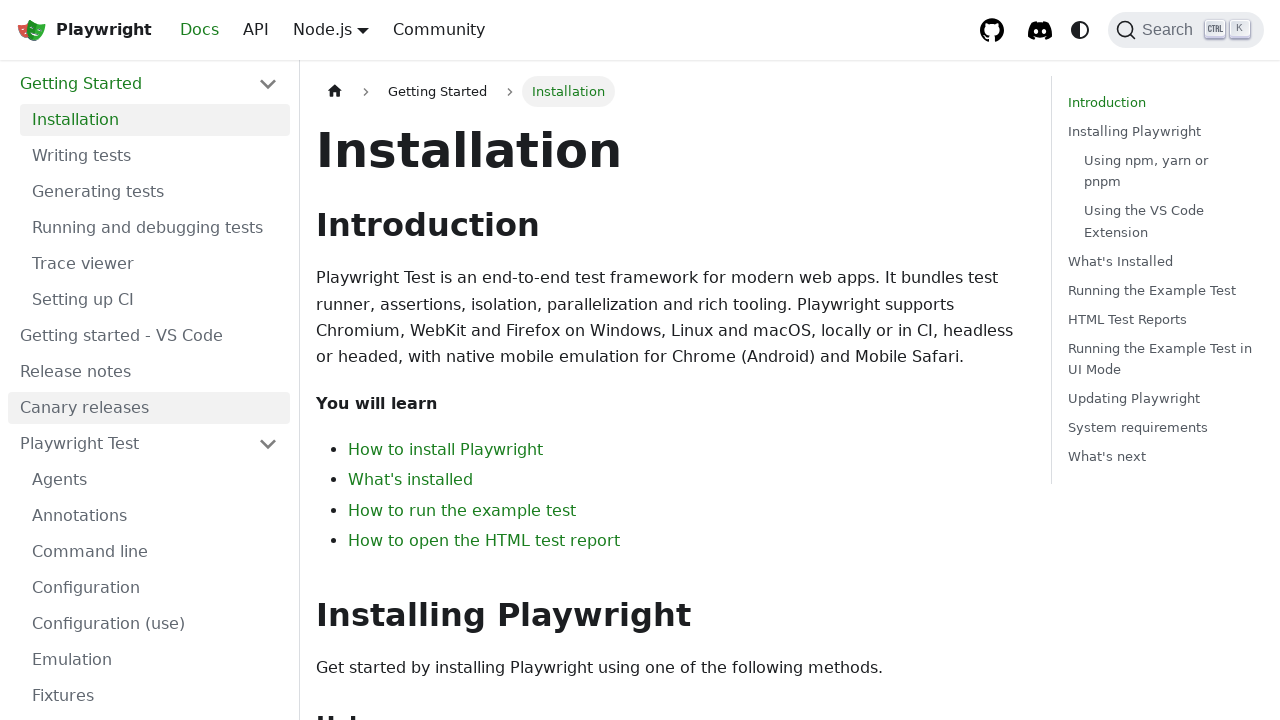

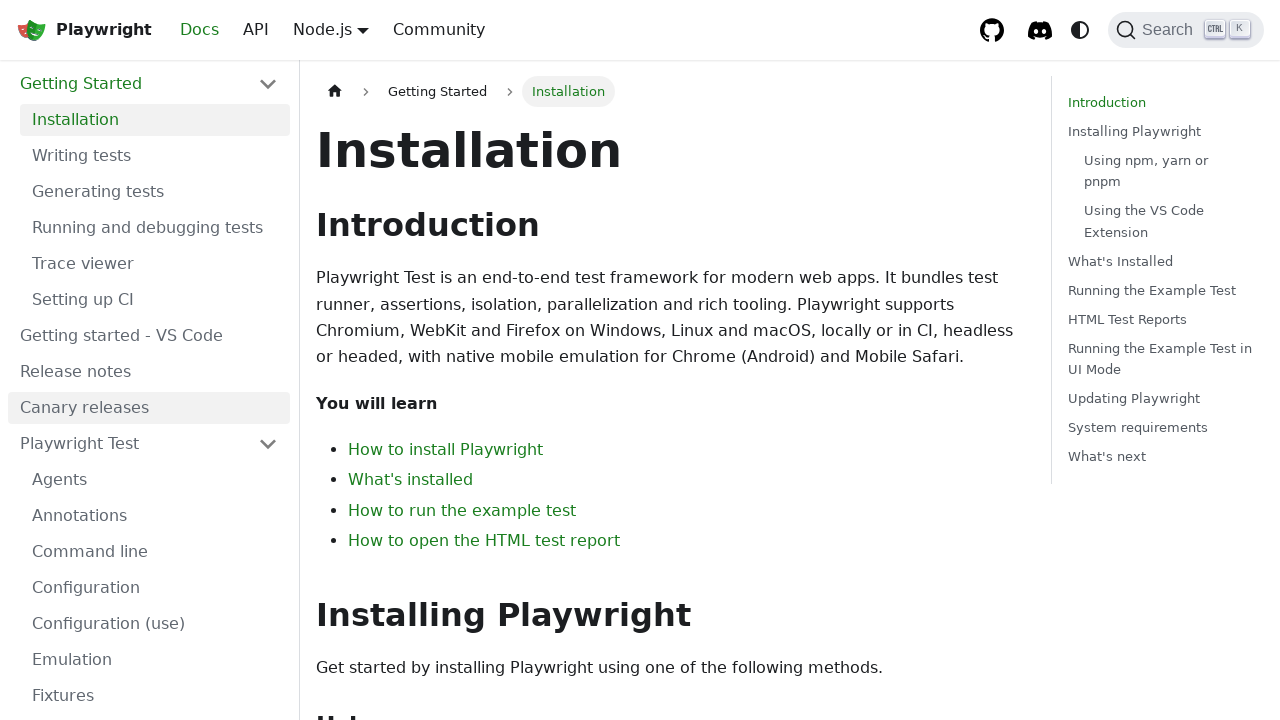